Tests nested iframe handling by navigating to a page with iframes within iframes, switching through multiple frame contexts, and interacting with an input field in the innermost frame

Starting URL: https://demo.automationtesting.in/Frames.html

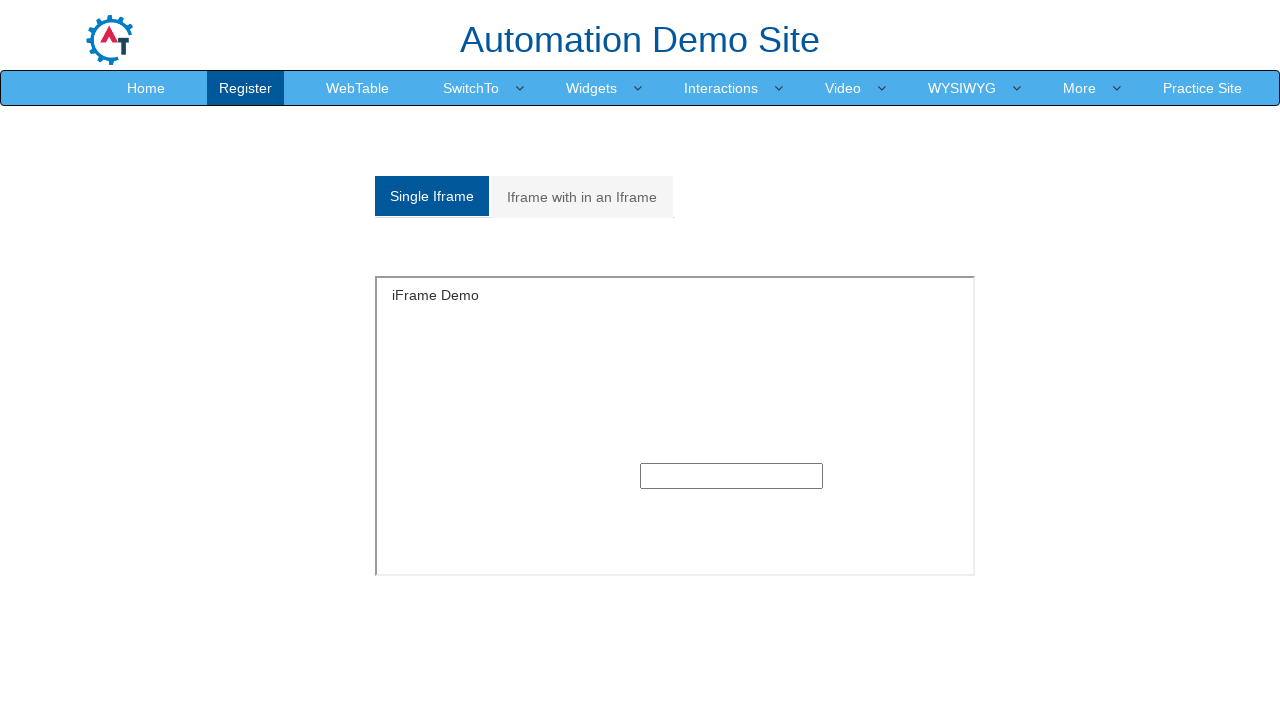

Clicked on 'Iframe with in an Iframe' tab at (582, 197) on xpath=//a[text()='Iframe with in an Iframe']
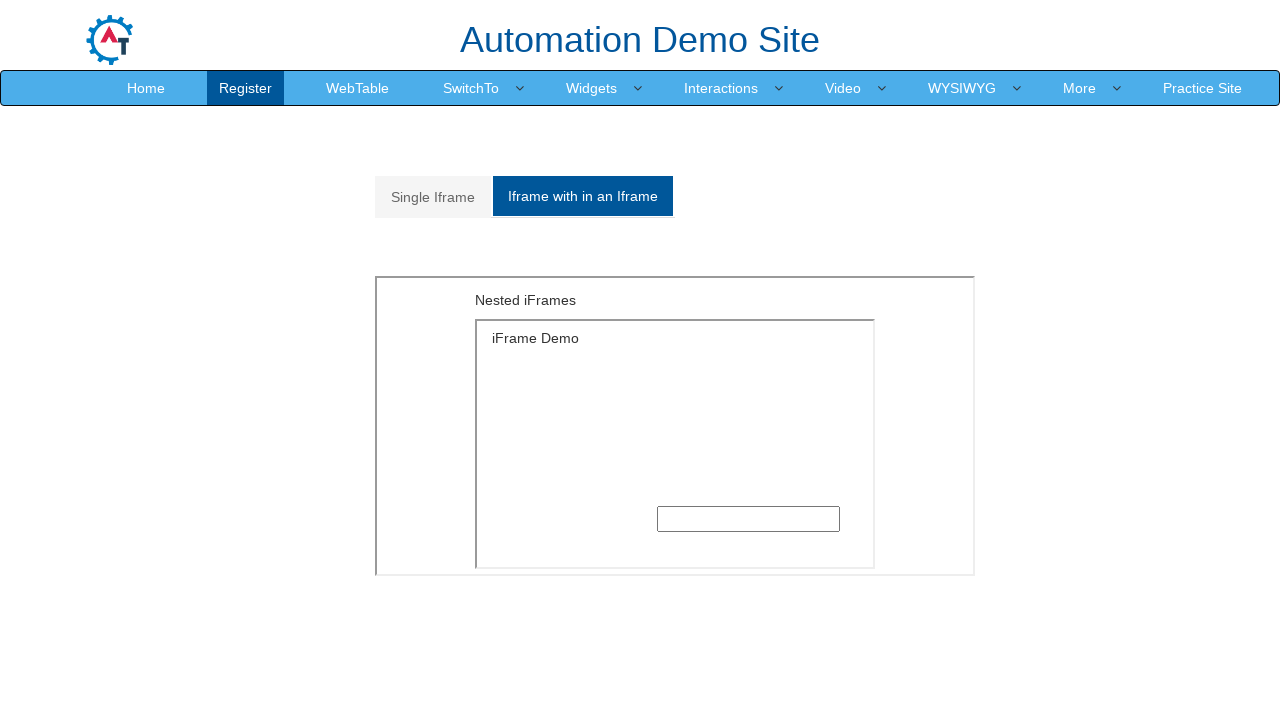

Located and switched to outer iframe
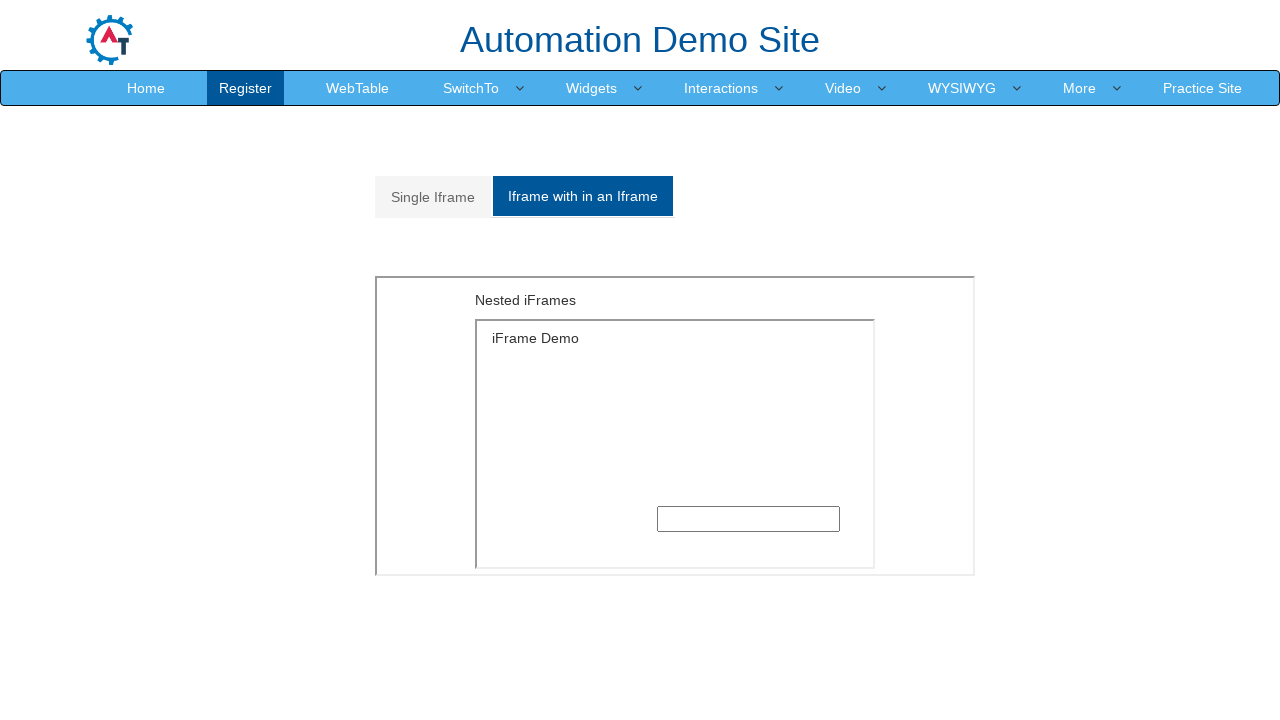

Located and switched to inner iframe within outer iframe
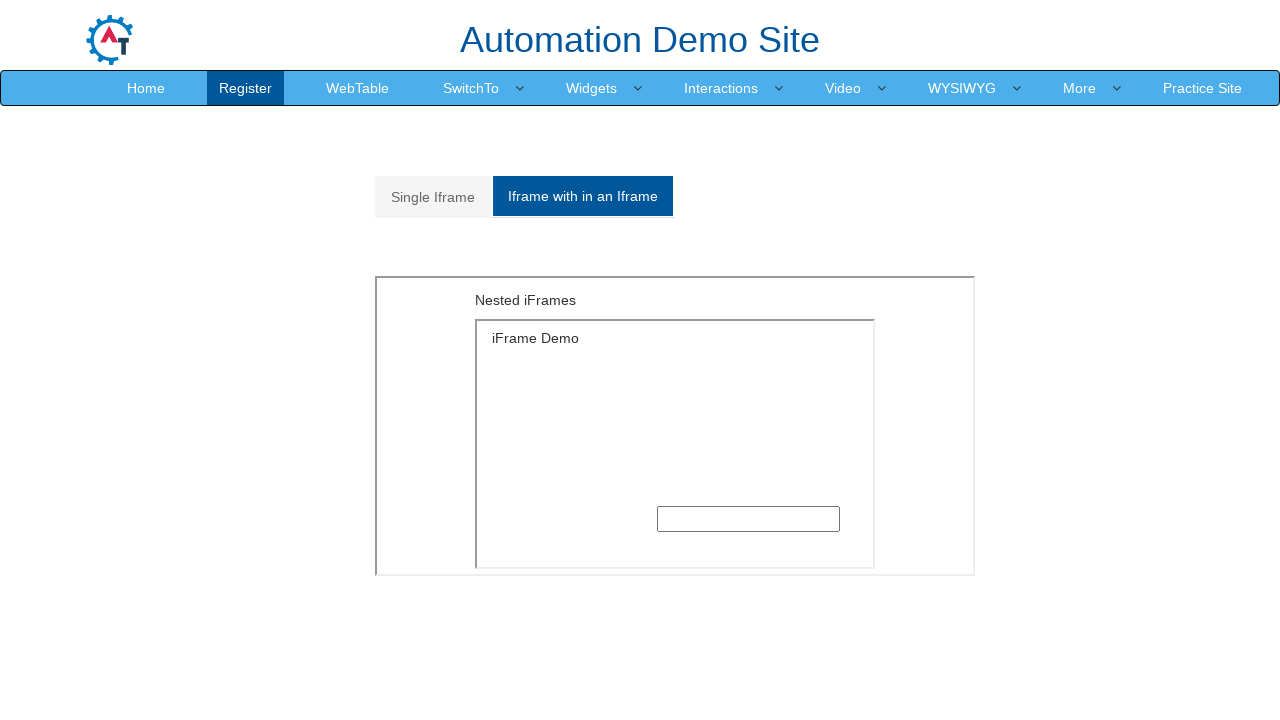

Filled text input in innermost iframe with 'Welcome Vaishali' on xpath=//div[@id='Multiple']/iframe >> internal:control=enter-frame >> xpath=//di
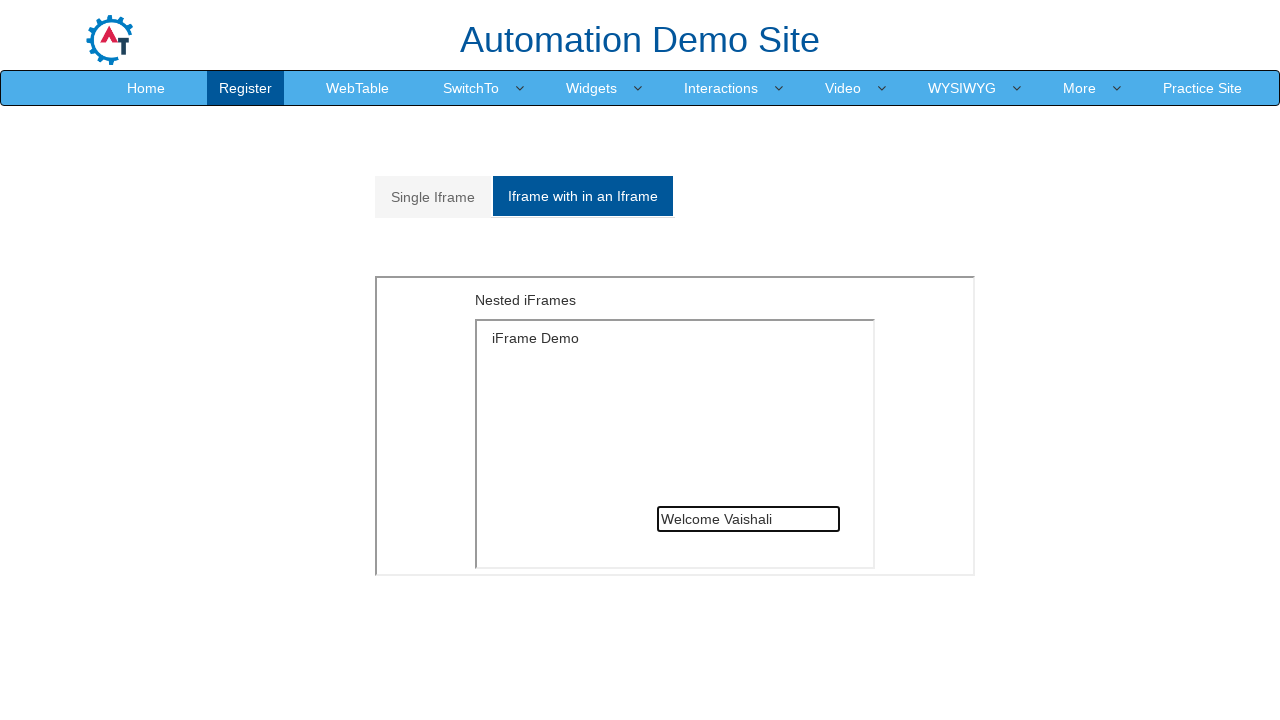

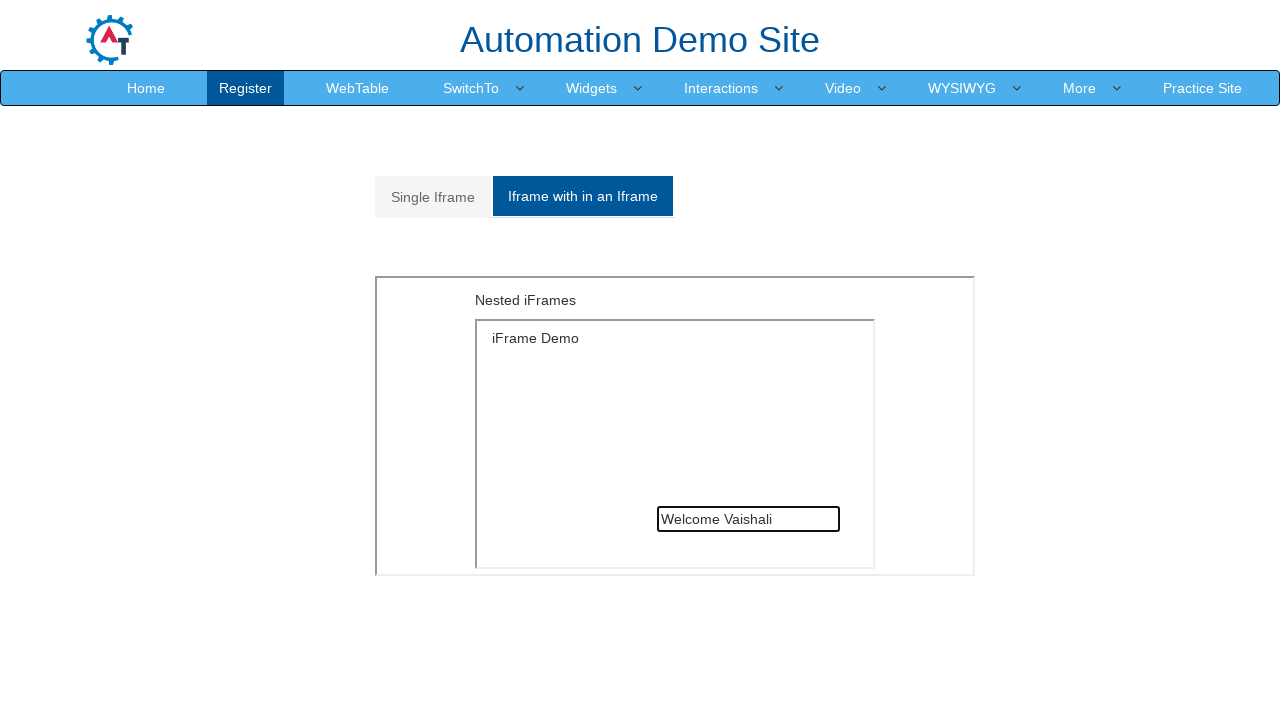